Submits a DNA sequence to the PLACE database to analyze cis-regulatory elements in the sequence.

Starting URL: https://www.dna.affrc.go.jp/PLACE/?action=newplace

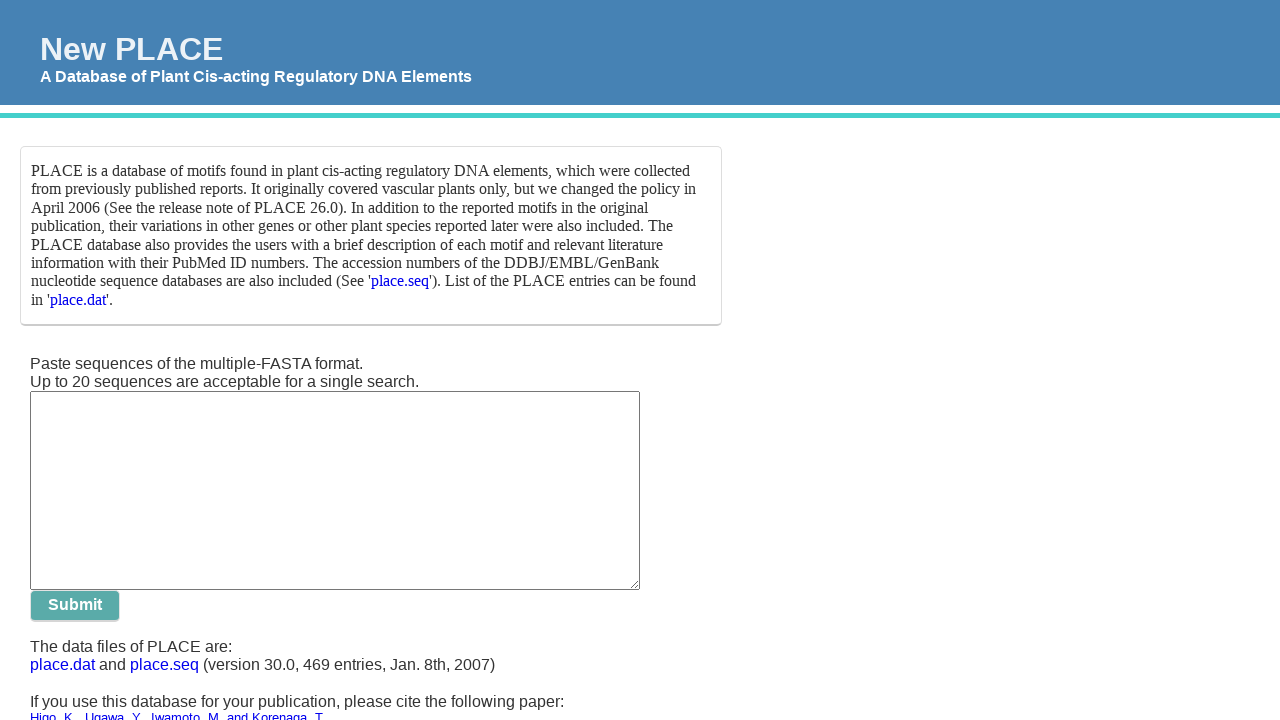

Filled DNA sequence input field with the provided DNA sequence on .seq
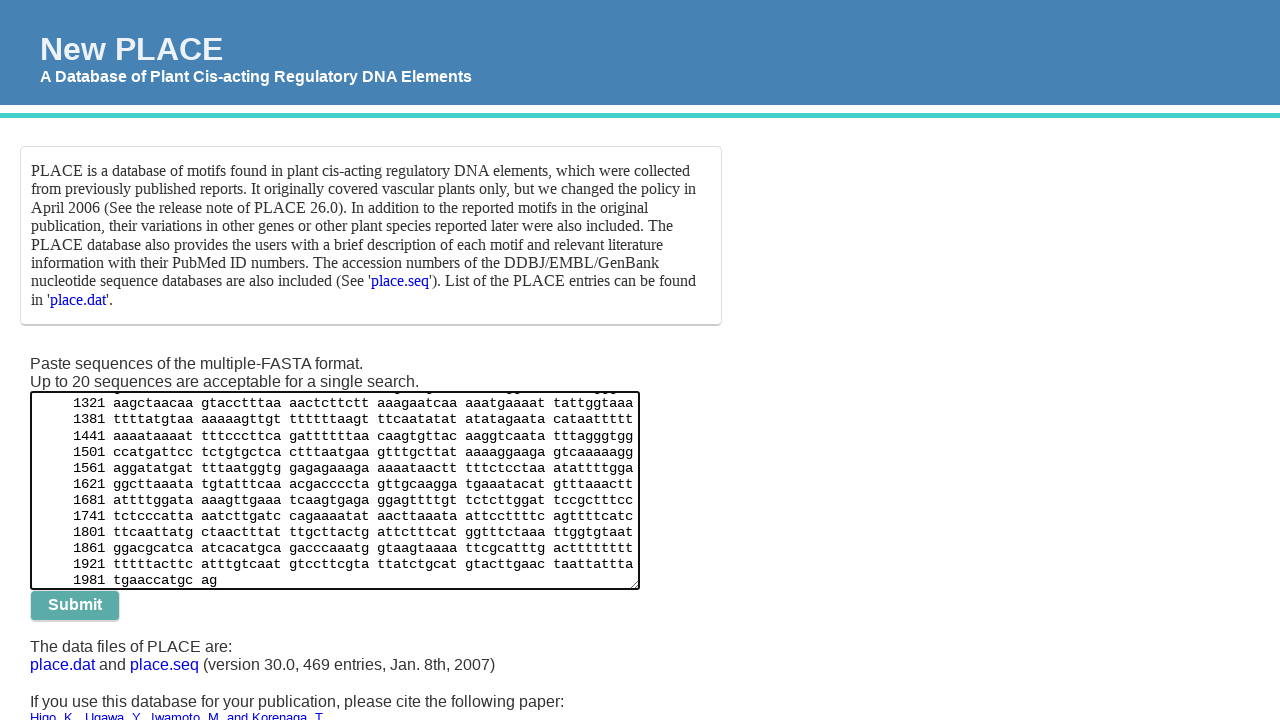

Clicked submit button to analyze DNA sequence in PLACE database at (75, 606) on .formed>form>input:nth-of-type(3)
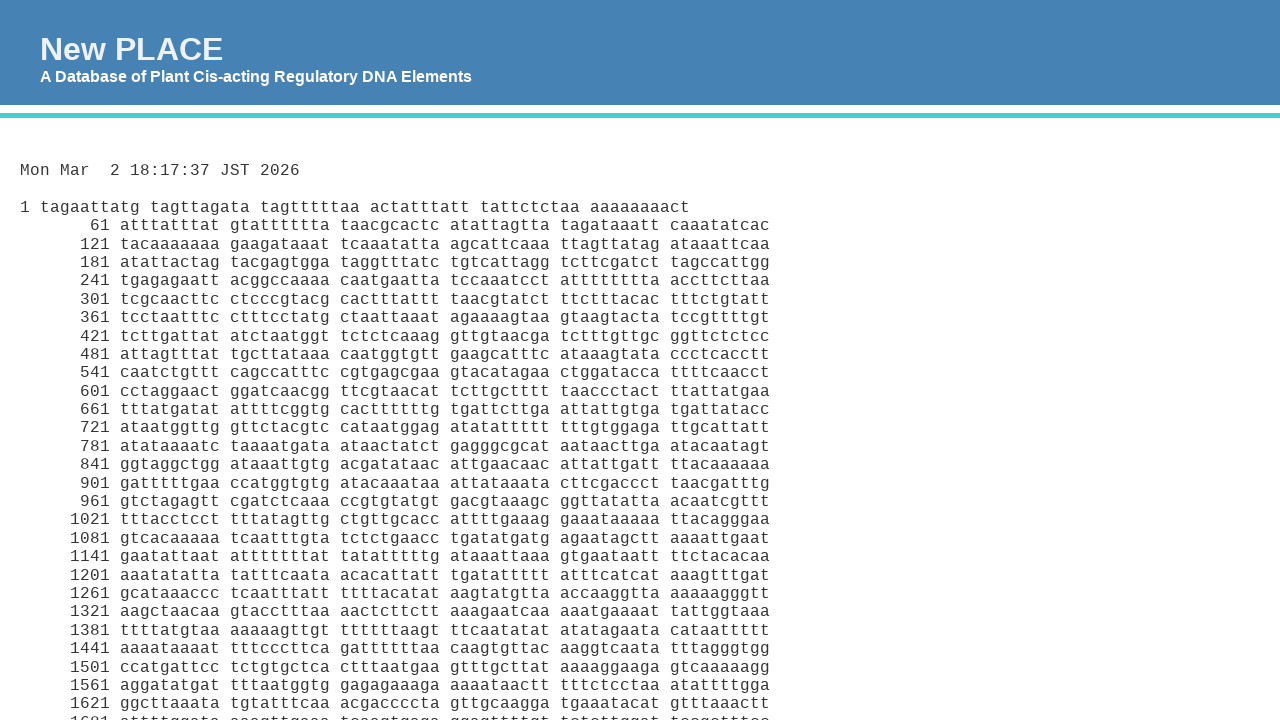

Analysis results loaded and displayed
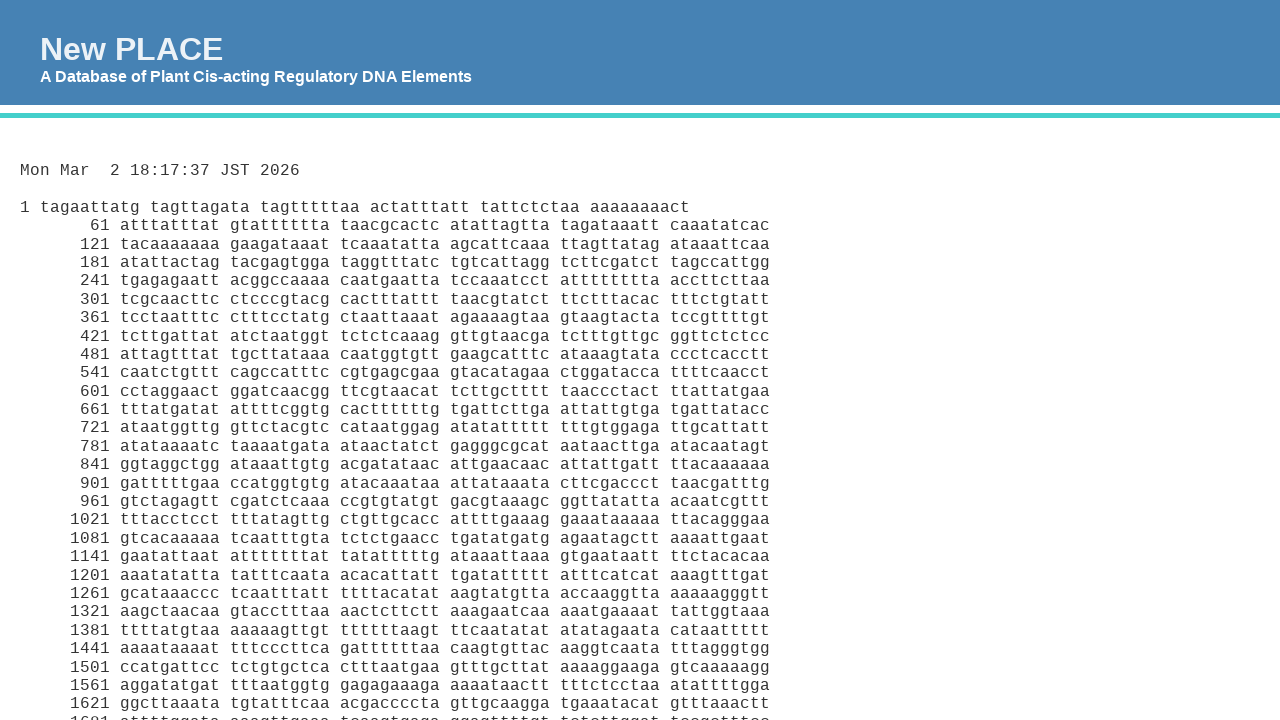

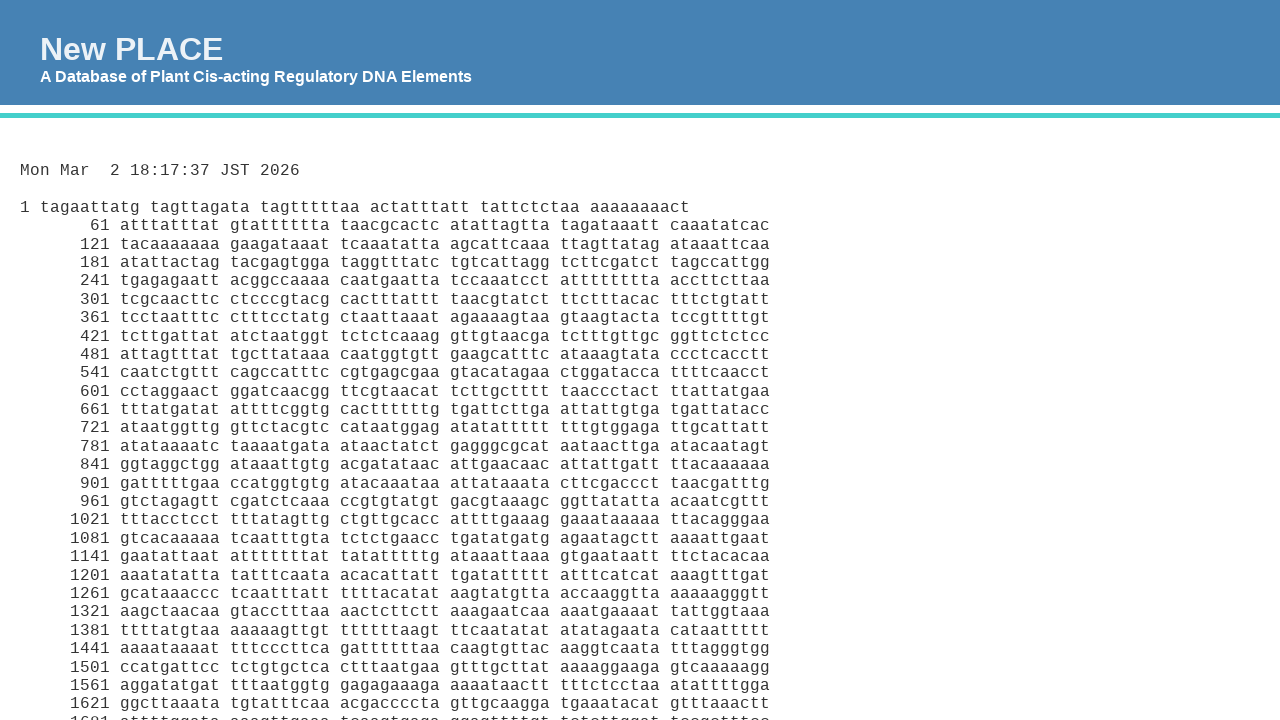